Tests login button click functionality on the homepage

Starting URL: https://dianacal-18.github.io/StoreProject/index.html

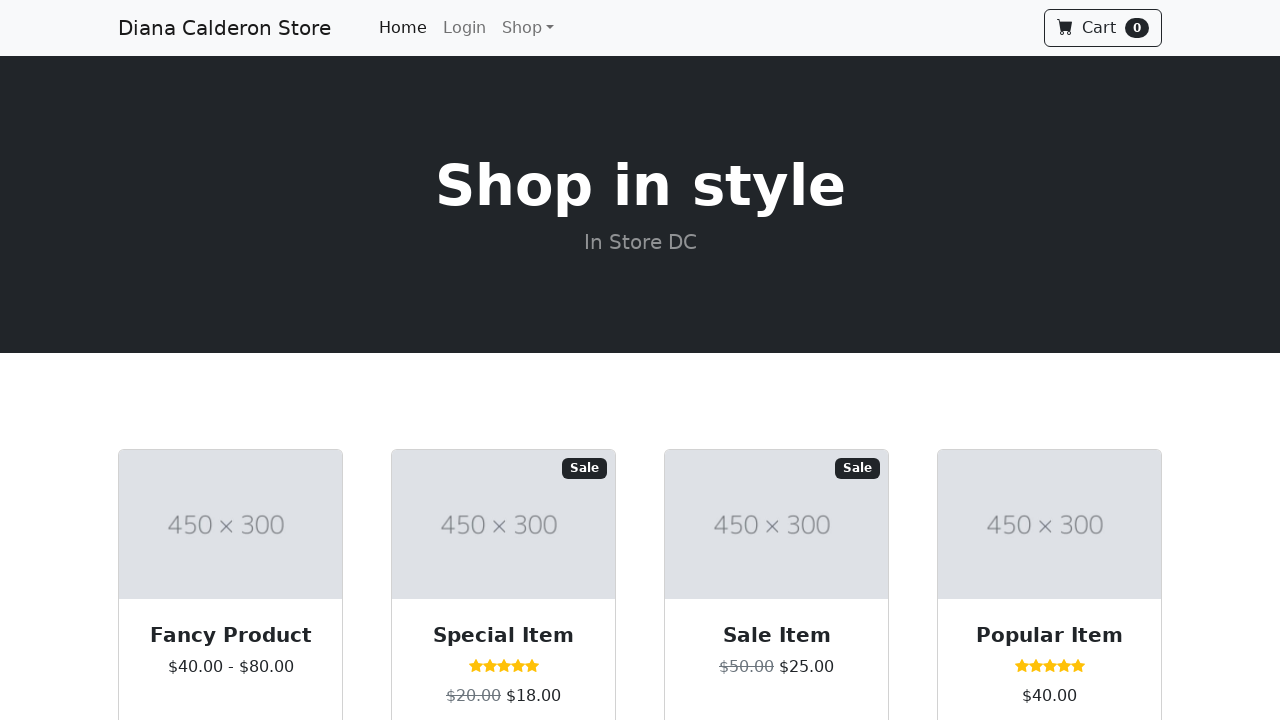

Navigated to StoreProject homepage
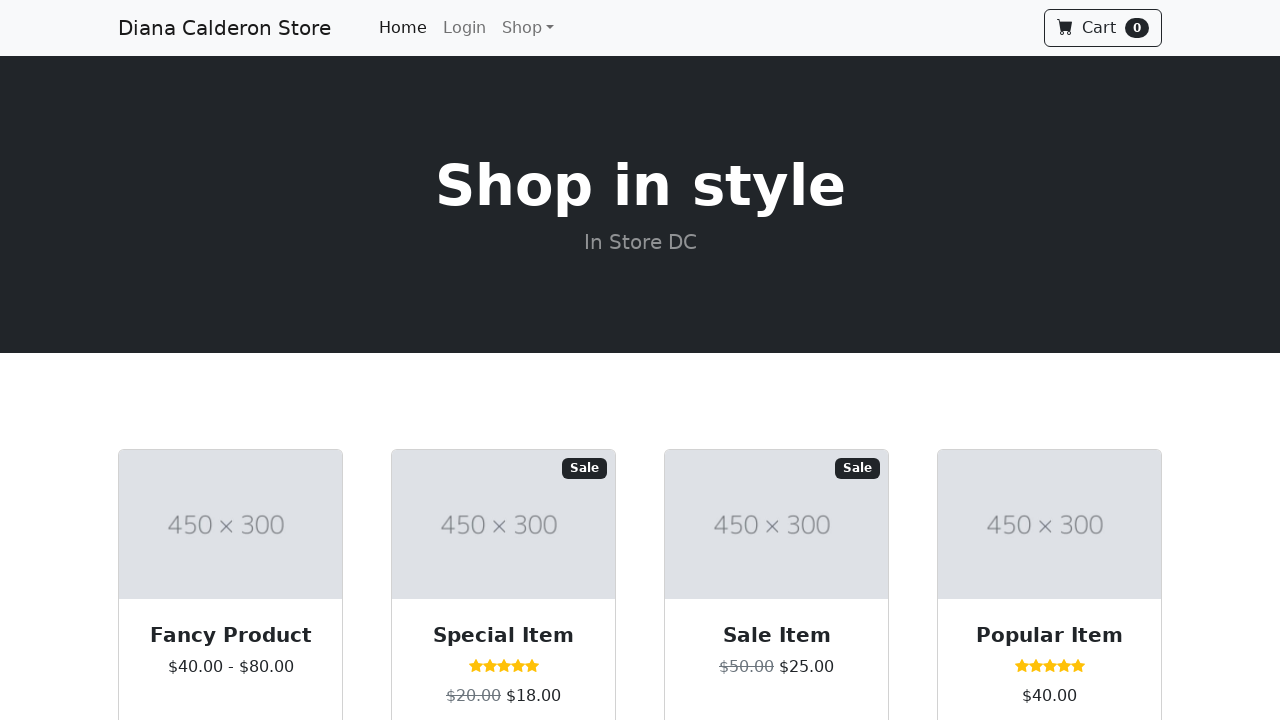

Clicked login button on homepage at (464, 28) on [name='login']
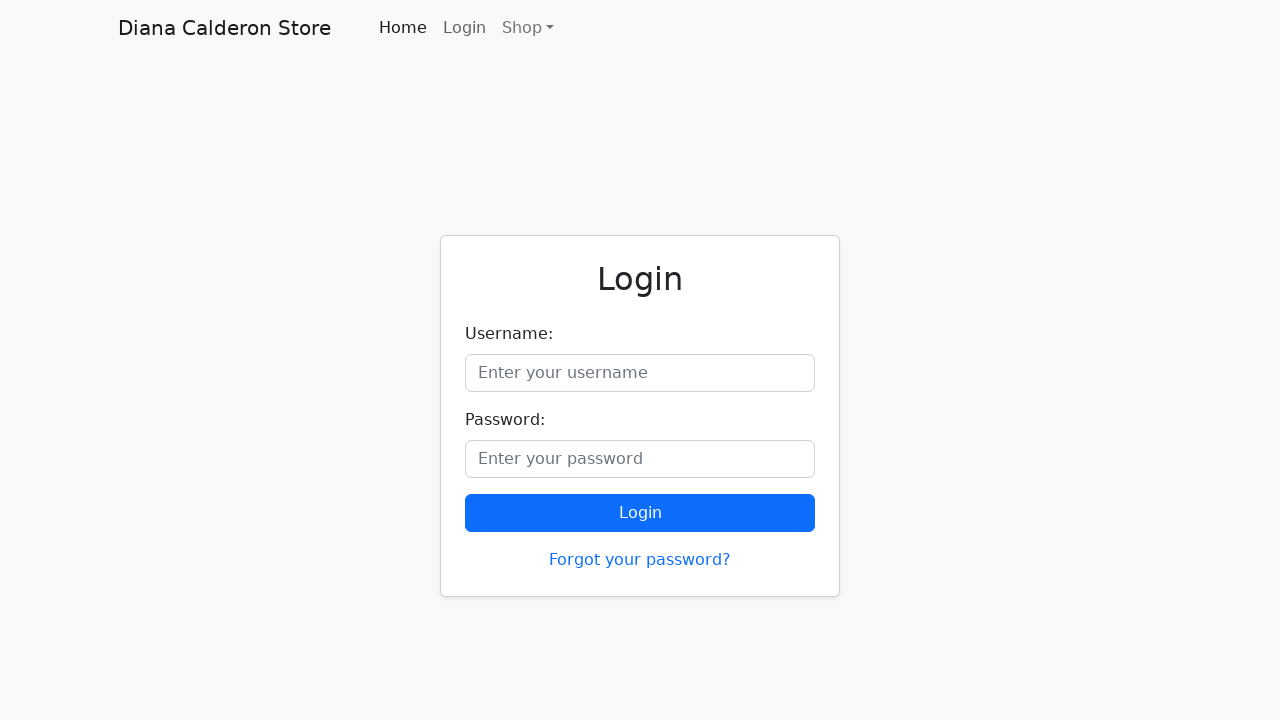

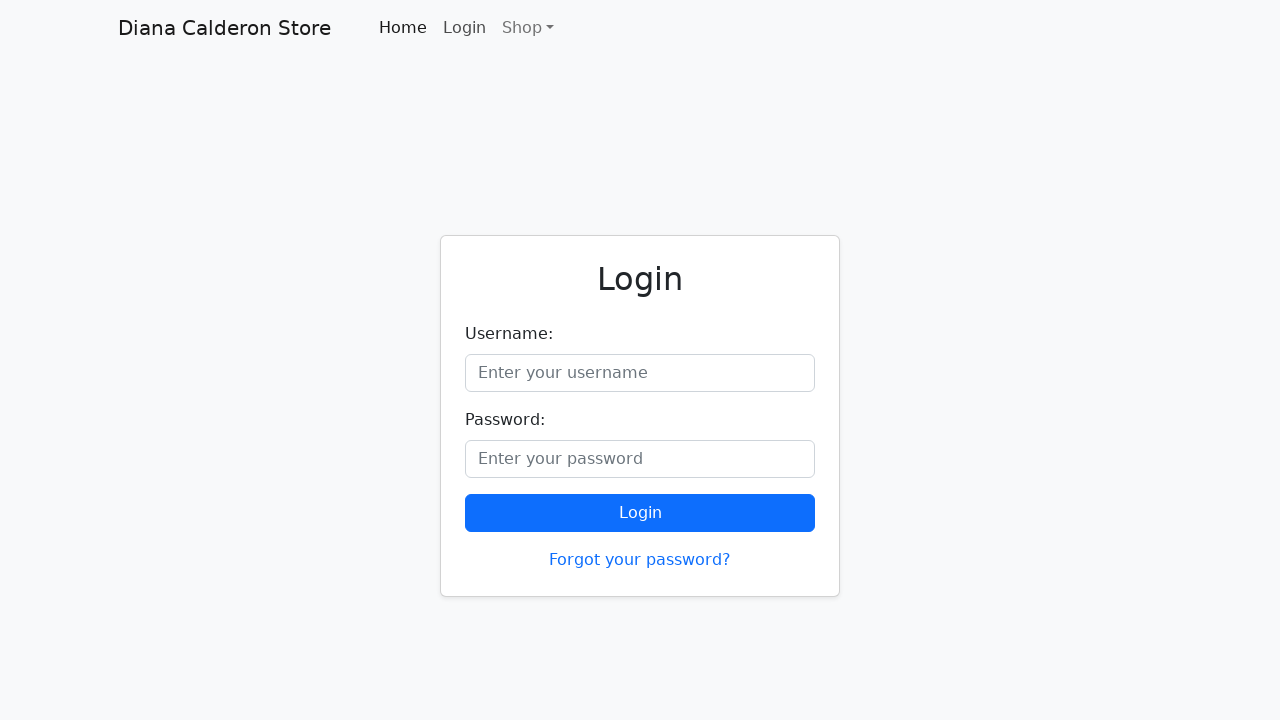